Navigates to demo tables page and verifies the table body element is present

Starting URL: http://automationbykrishna.com/

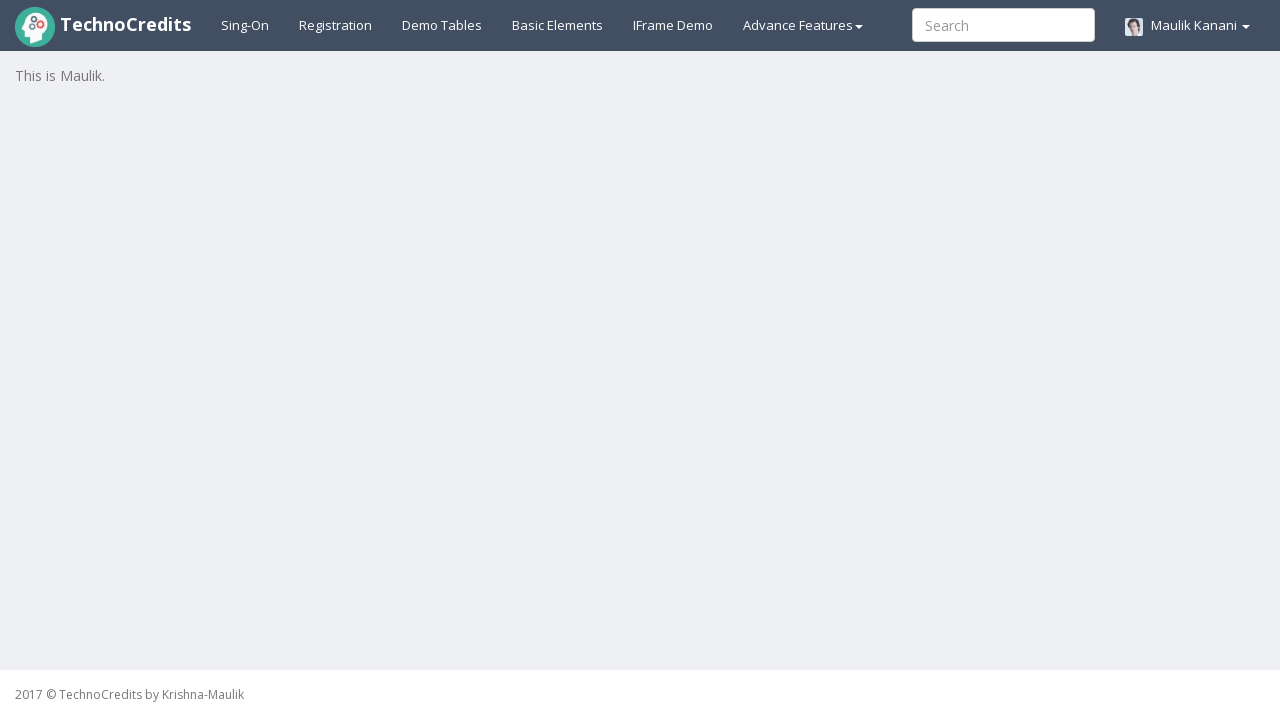

Clicked on Demo tables link at (442, 25) on a#demotable
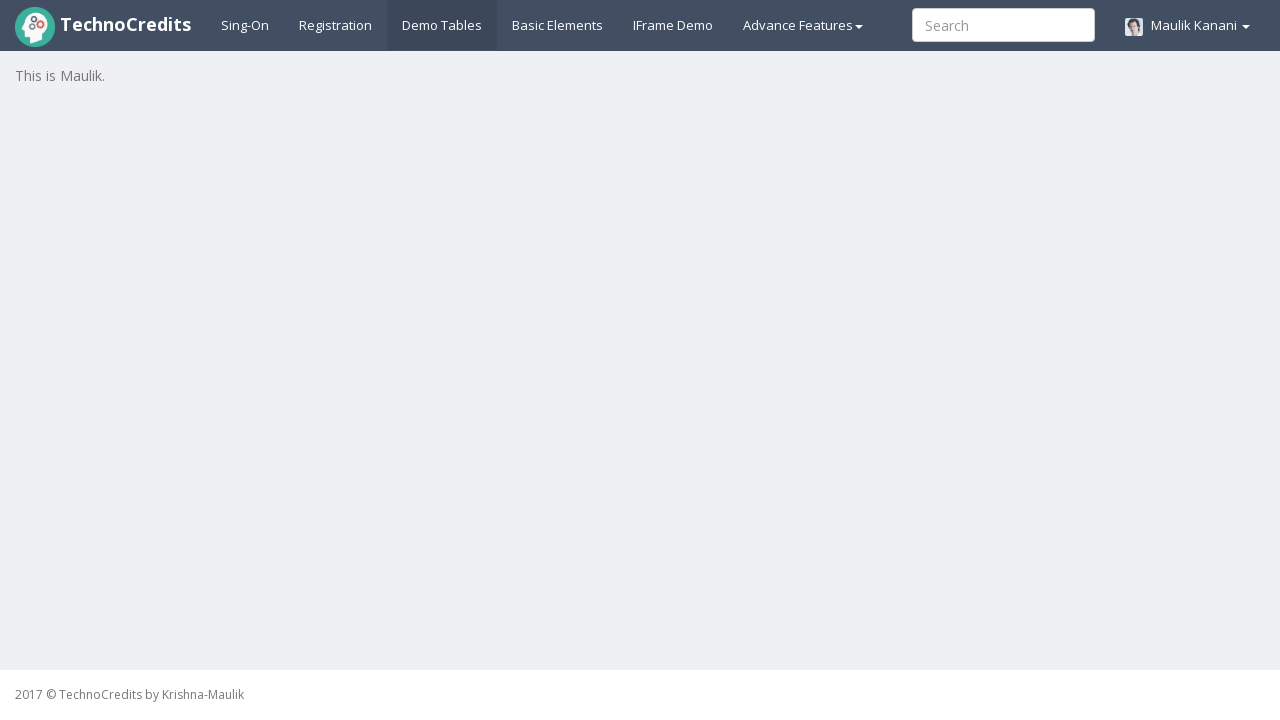

Table element loaded
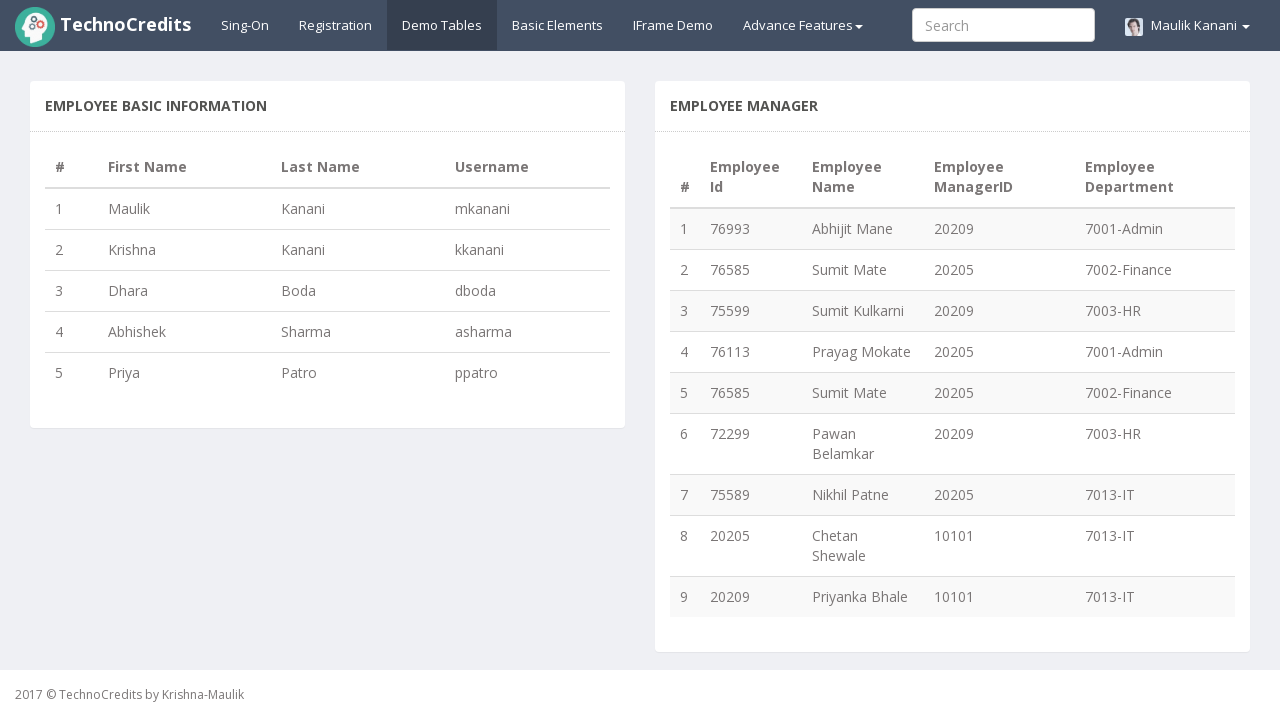

Verified table body element is present
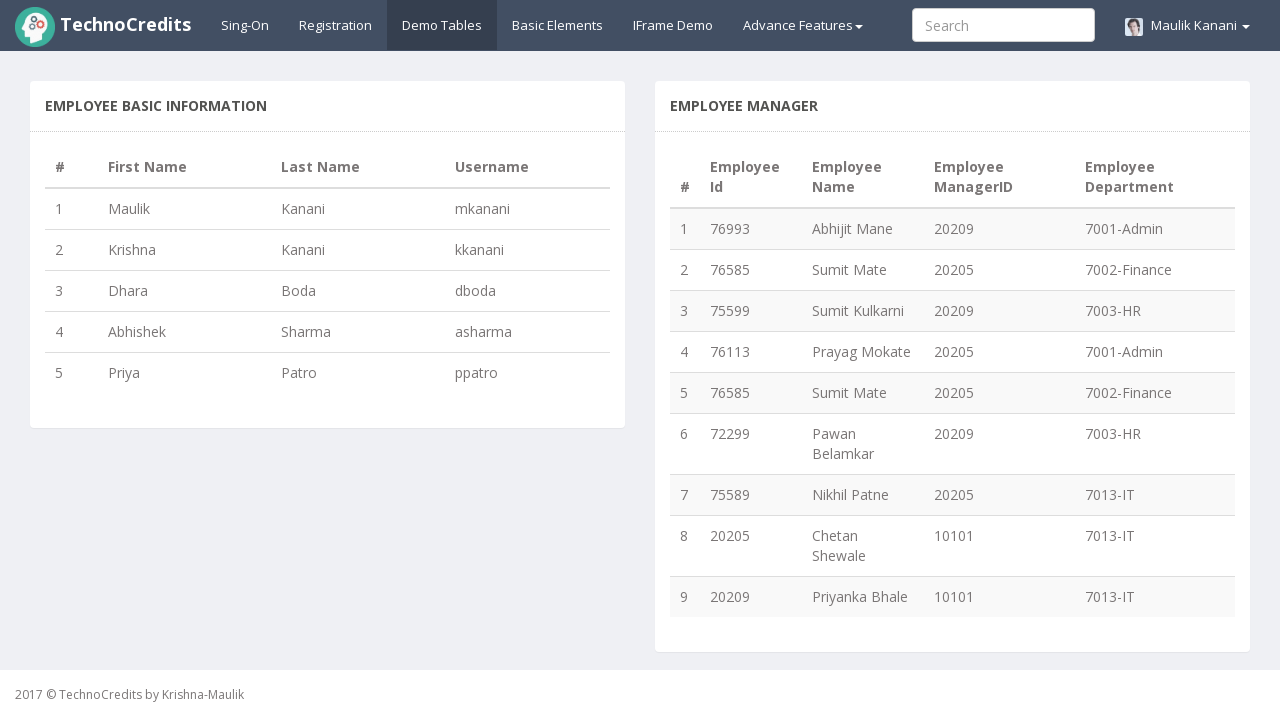

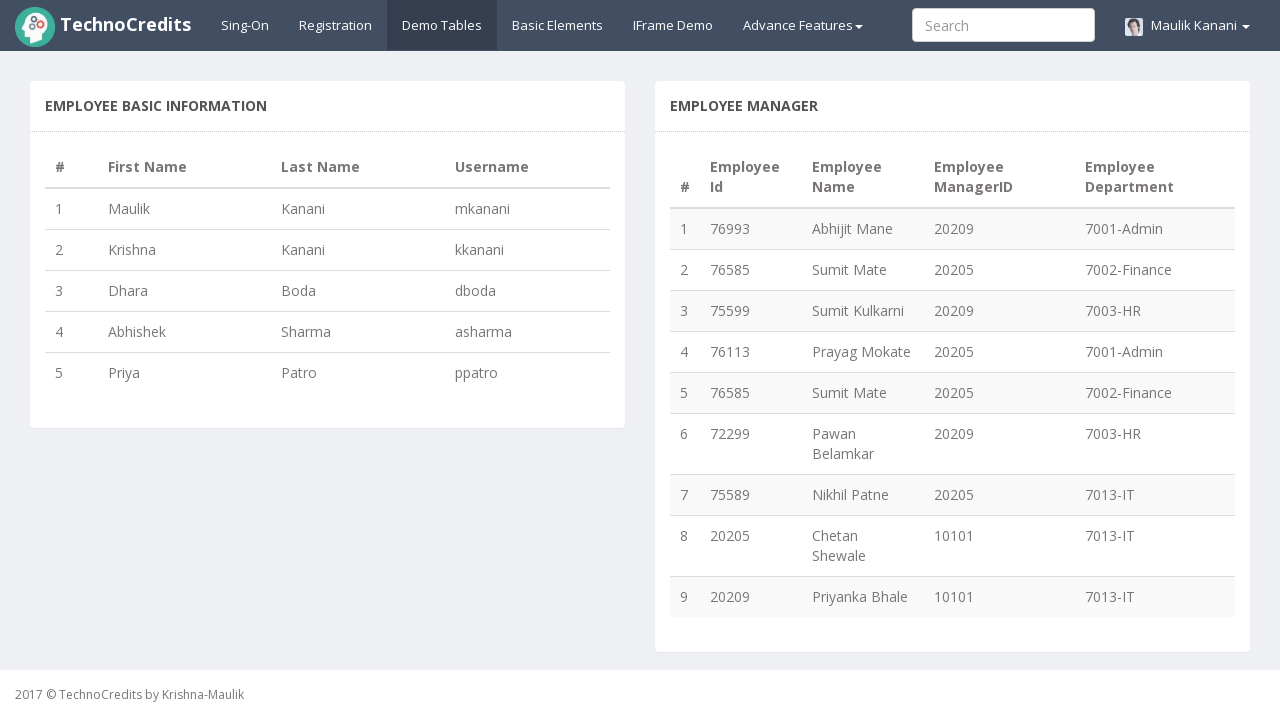